Tests iframe interaction by switching to an iframe containing a TinyMCE editor, clearing the content, typing new text, then switching back to verify the page heading

Starting URL: https://the-internet.herokuapp.com/iframe

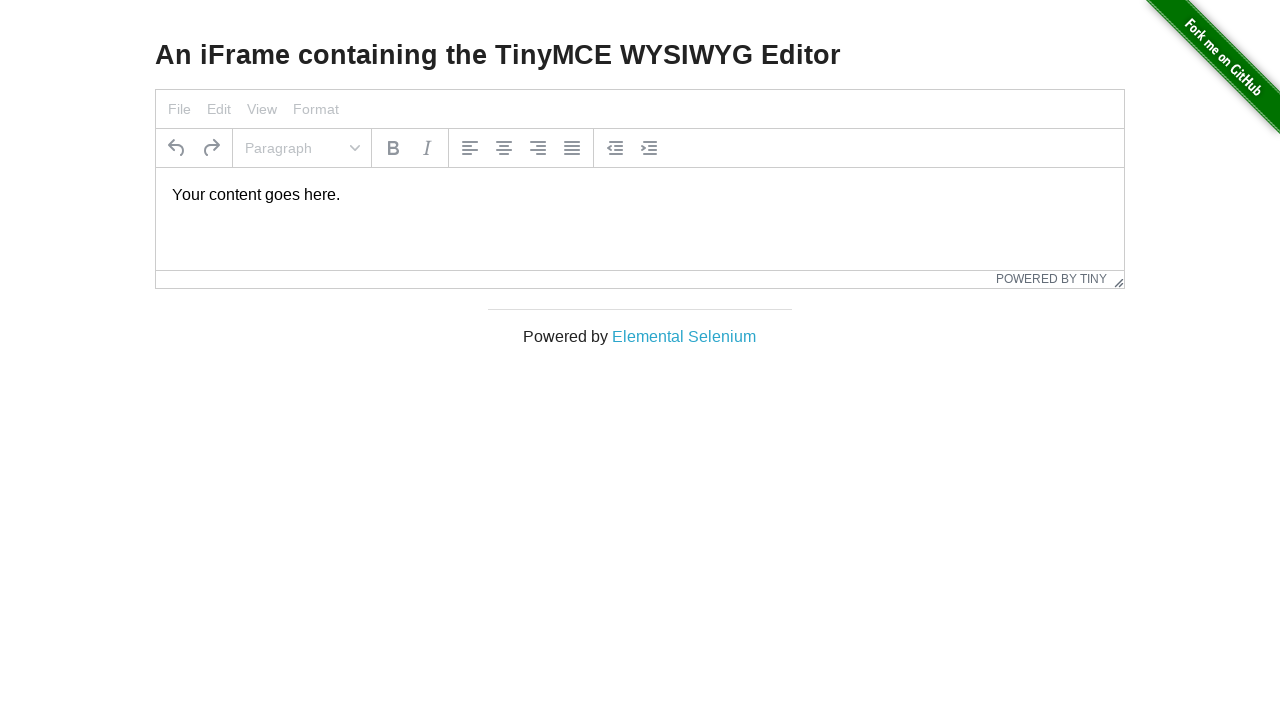

Located TinyMCE iframe
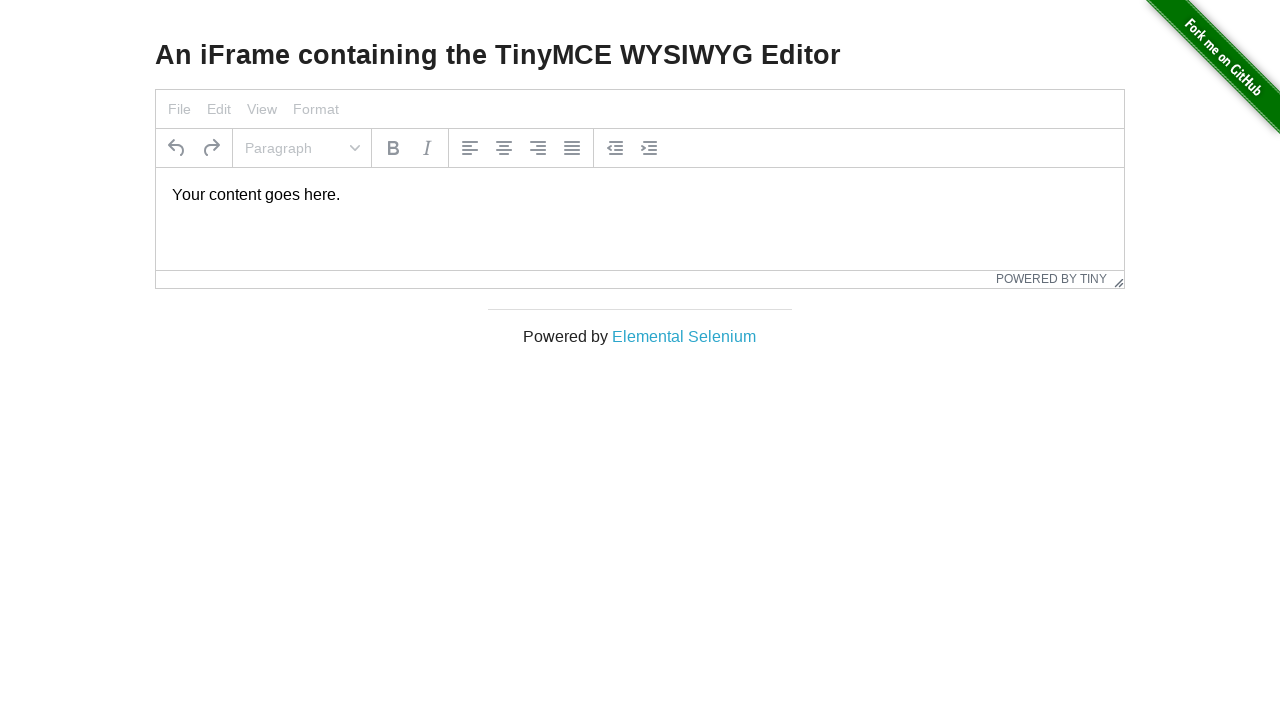

Located TinyMCE editor element
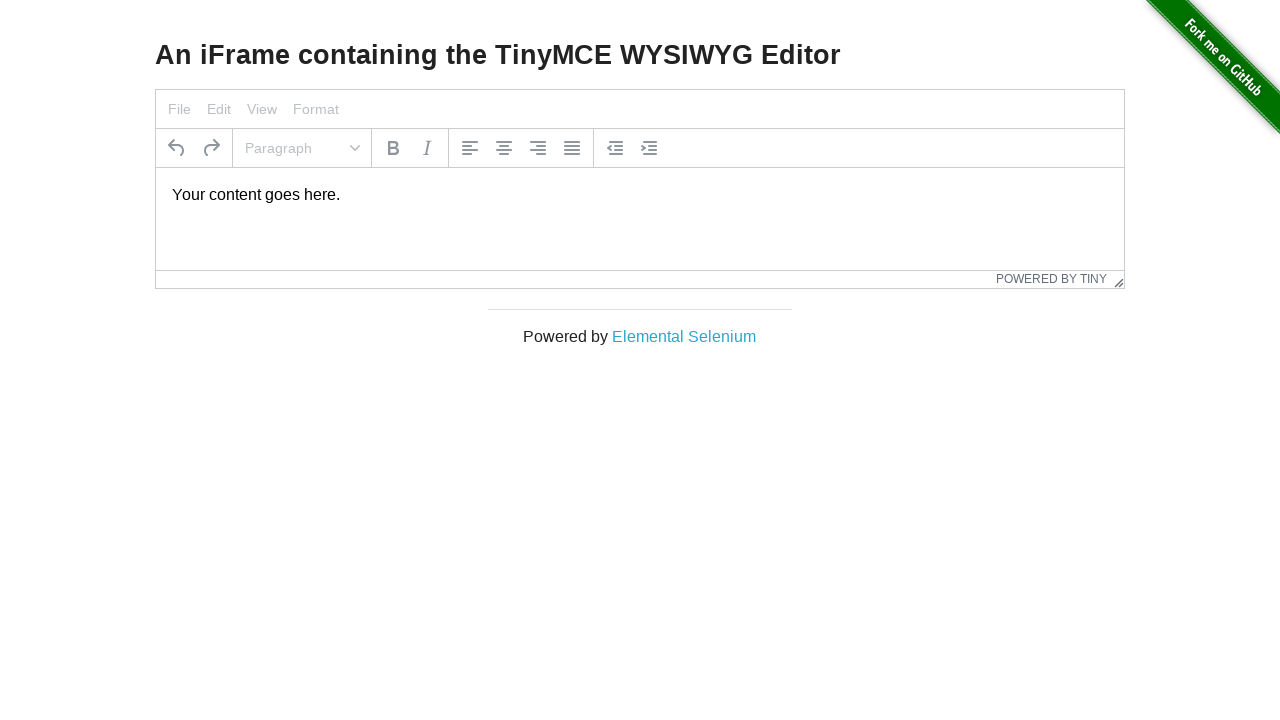

Clicked on TinyMCE editor at (640, 195) on #mce_0_ifr >> internal:control=enter-frame >> #tinymce
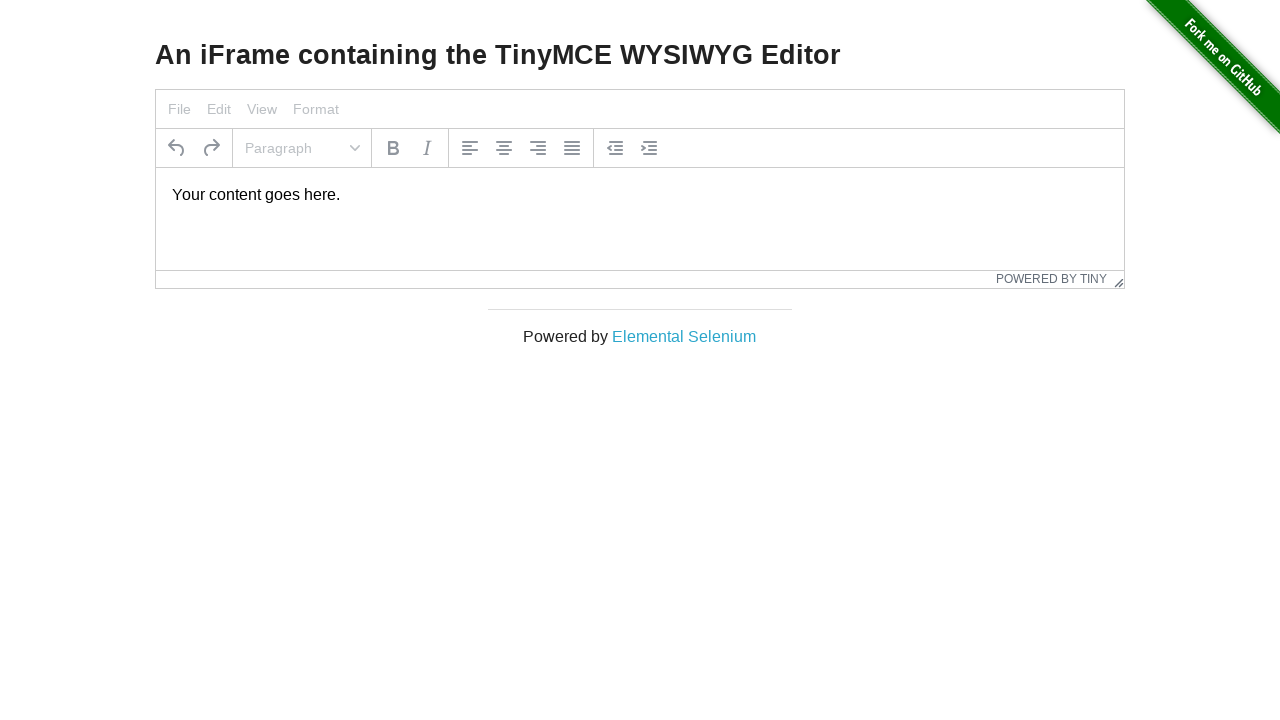

Selected all text in editor with Ctrl+A
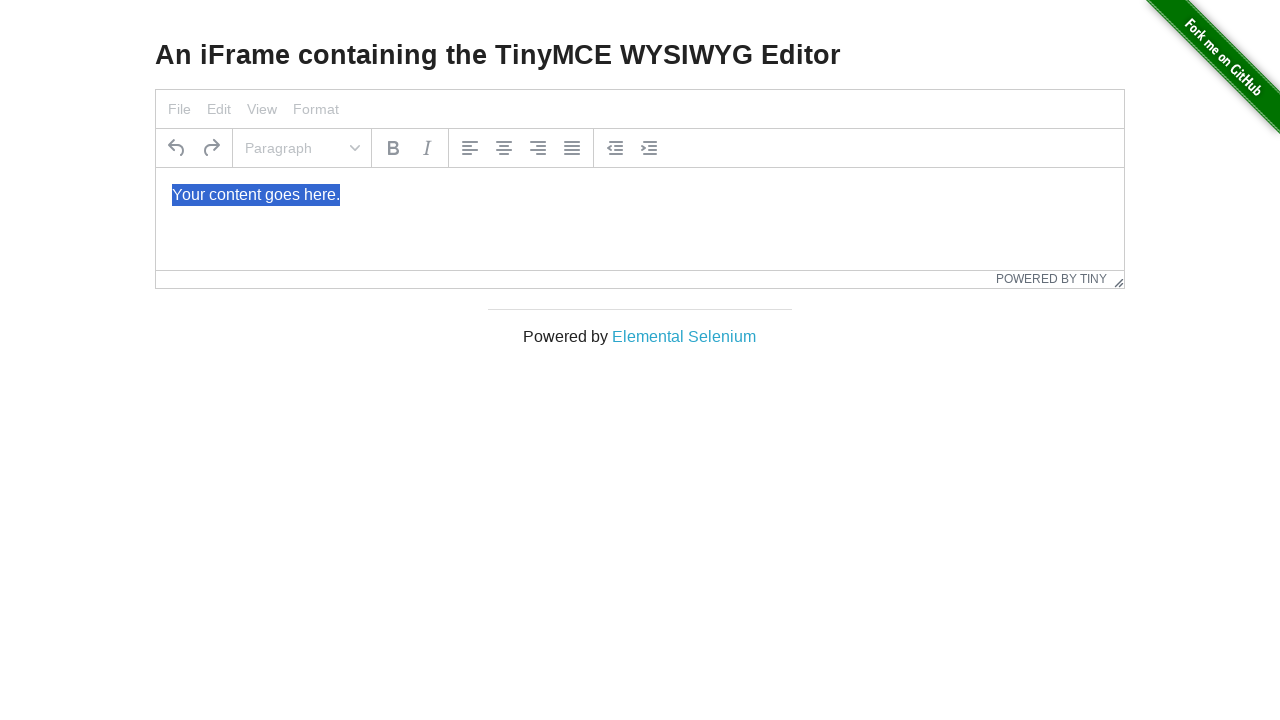

Deleted all selected text from editor
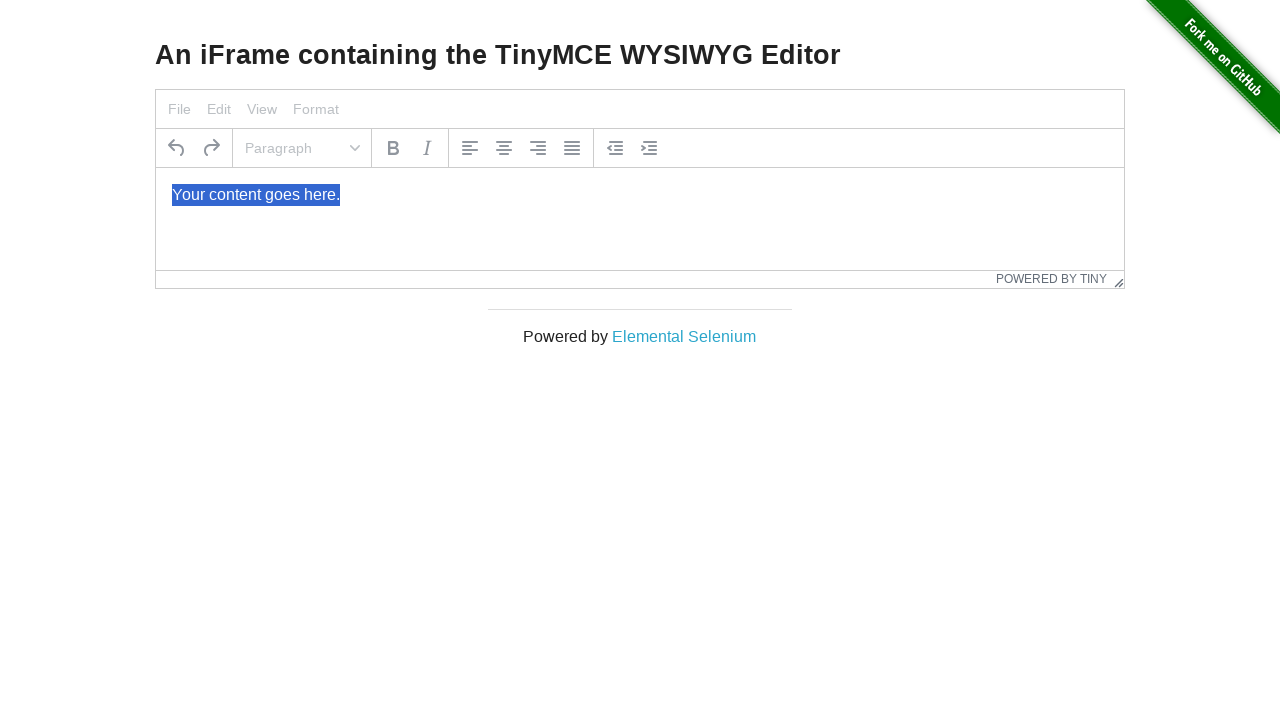

Typed 'Hello, Selenium Tester' into TinyMCE editor on #mce_0_ifr >> internal:control=enter-frame >> #tinymce
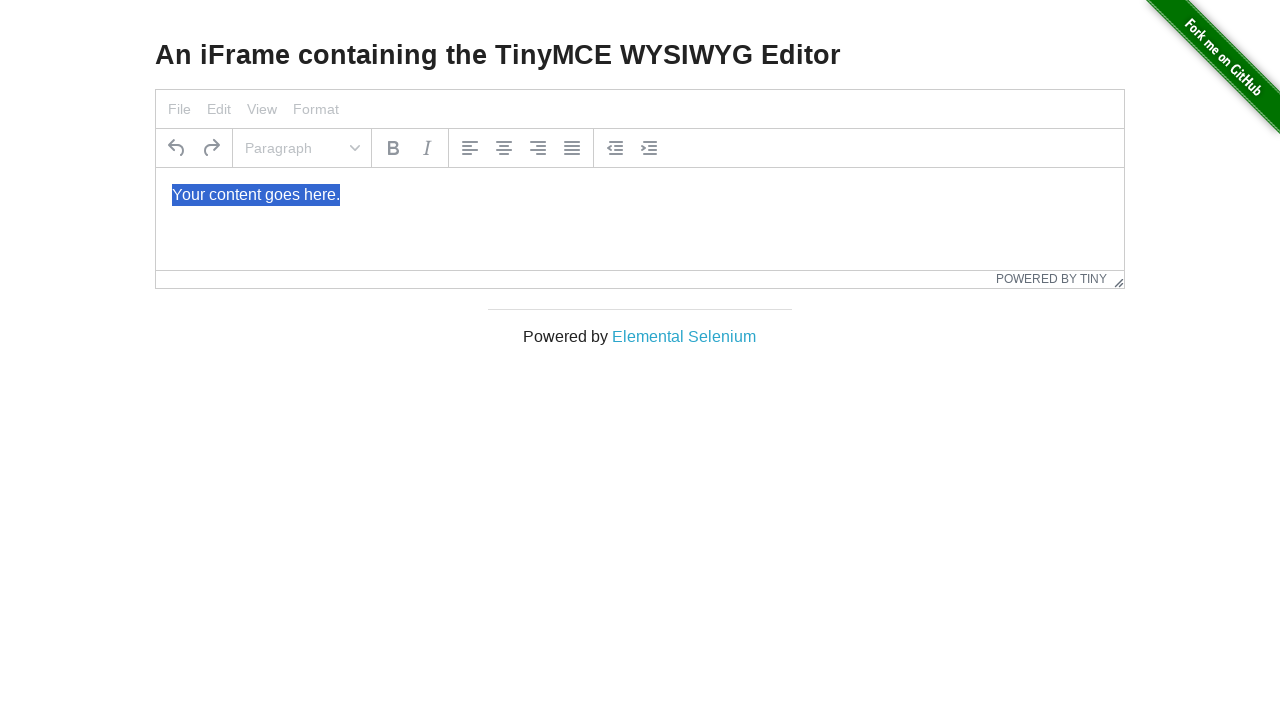

Located page heading element
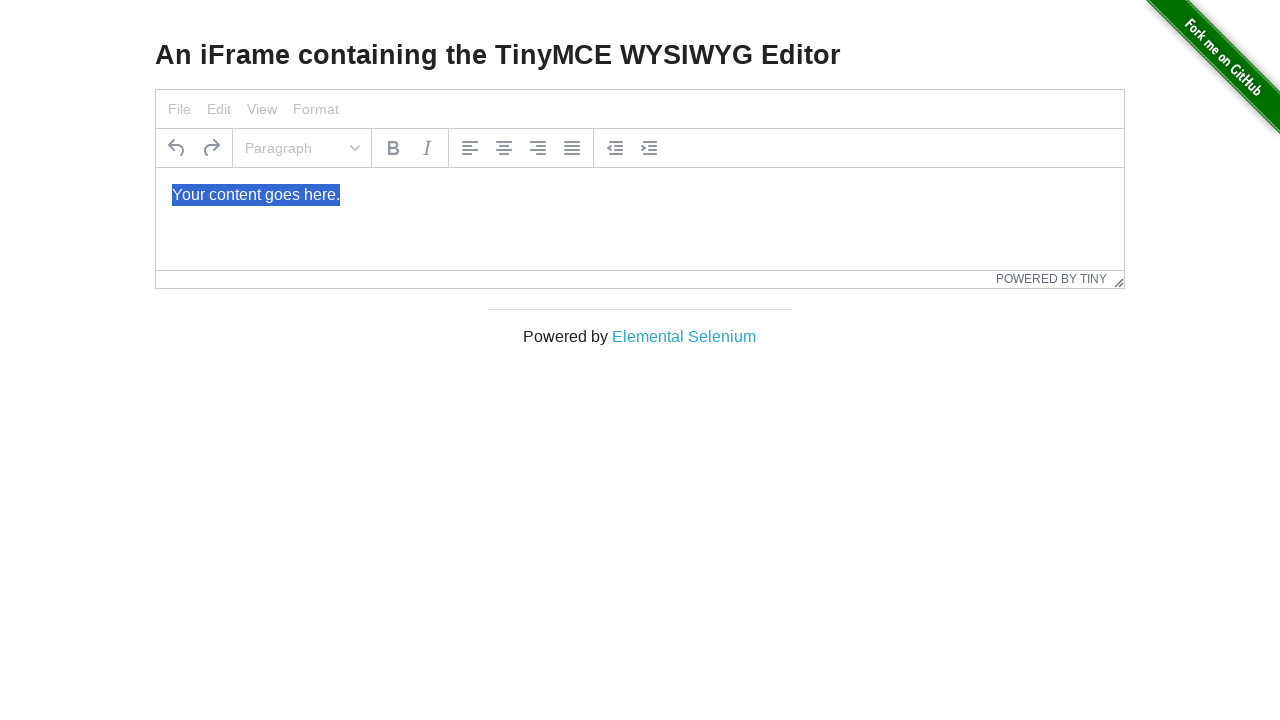

Verified page heading matches expected text 'An iFrame containing the TinyMCE WYSIWYG Editor'
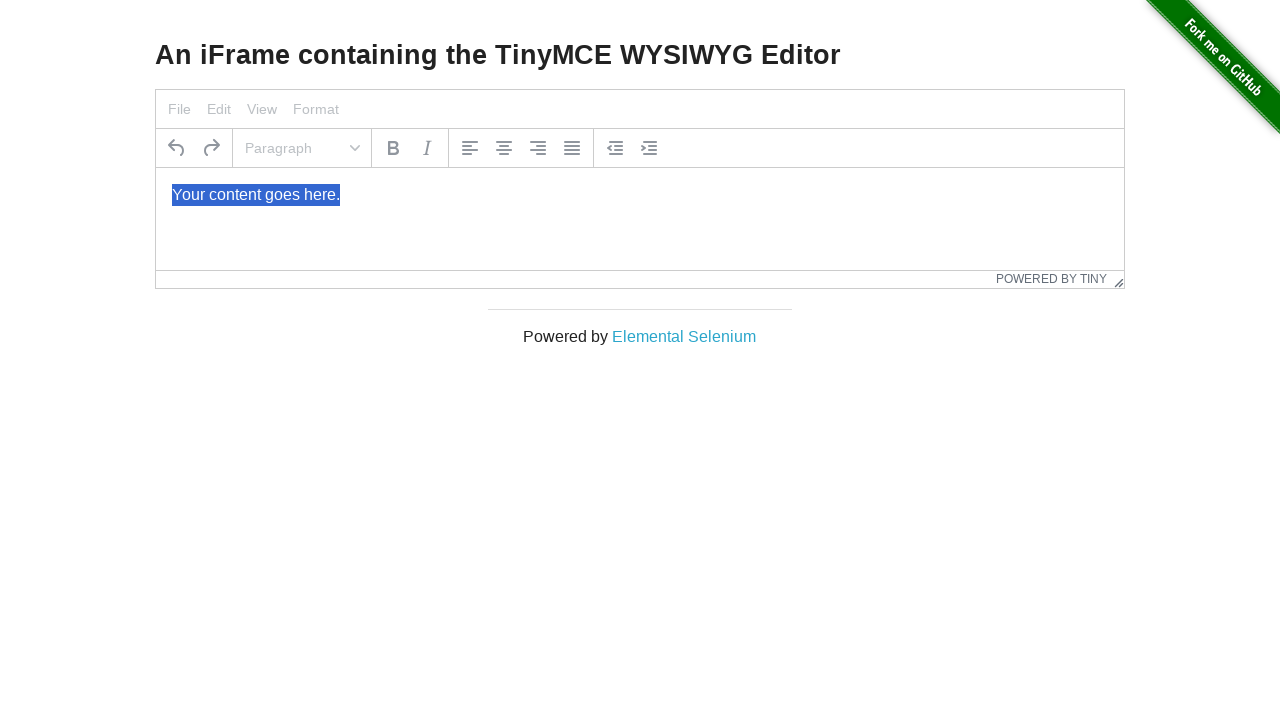

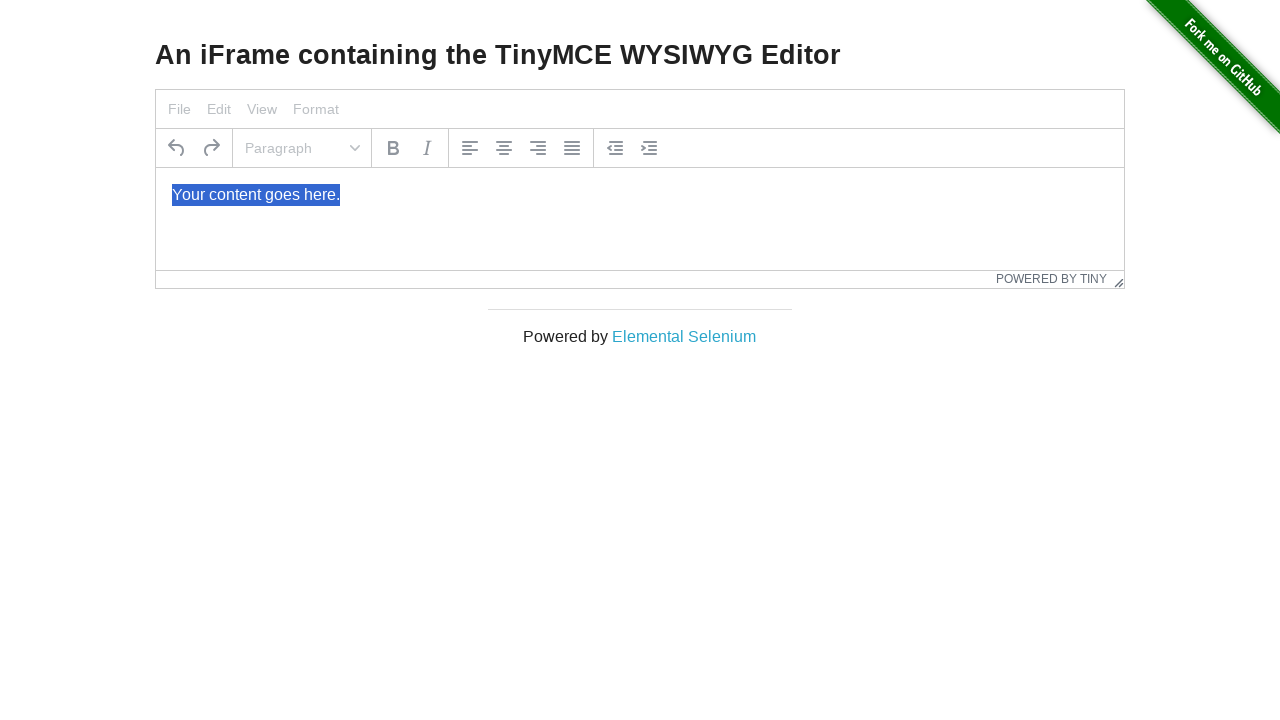